Tests hover functionality by hovering over three images and verifying that corresponding user names are displayed when each image is hovered.

Starting URL: https://practice.cydeo.com/hovers

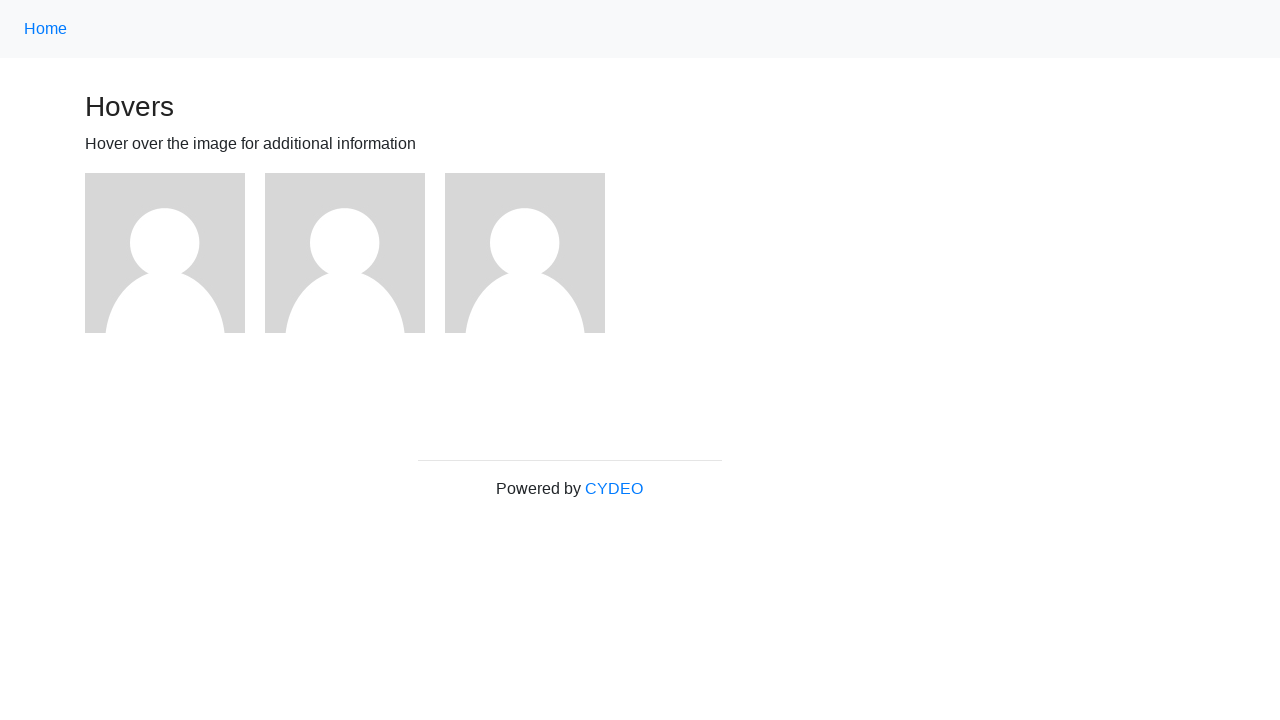

Hovered over first image at (165, 253) on (//img)[1]
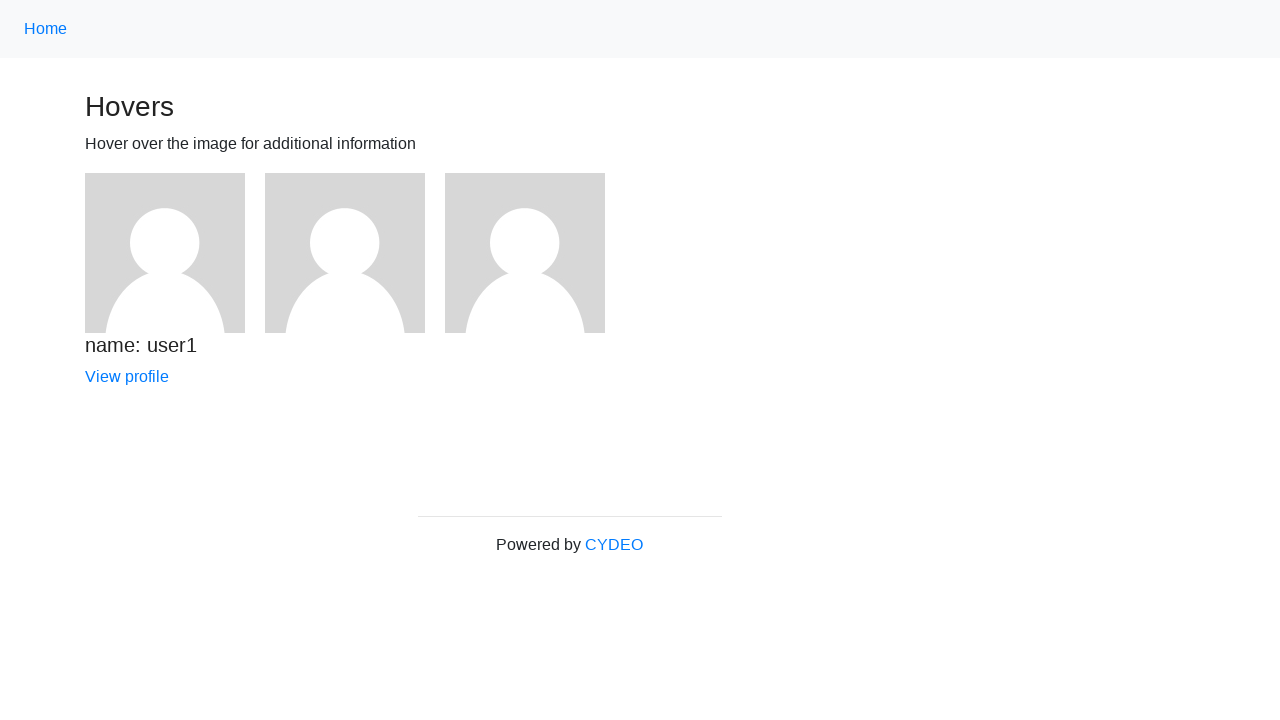

Verified that 'name: user1' is displayed
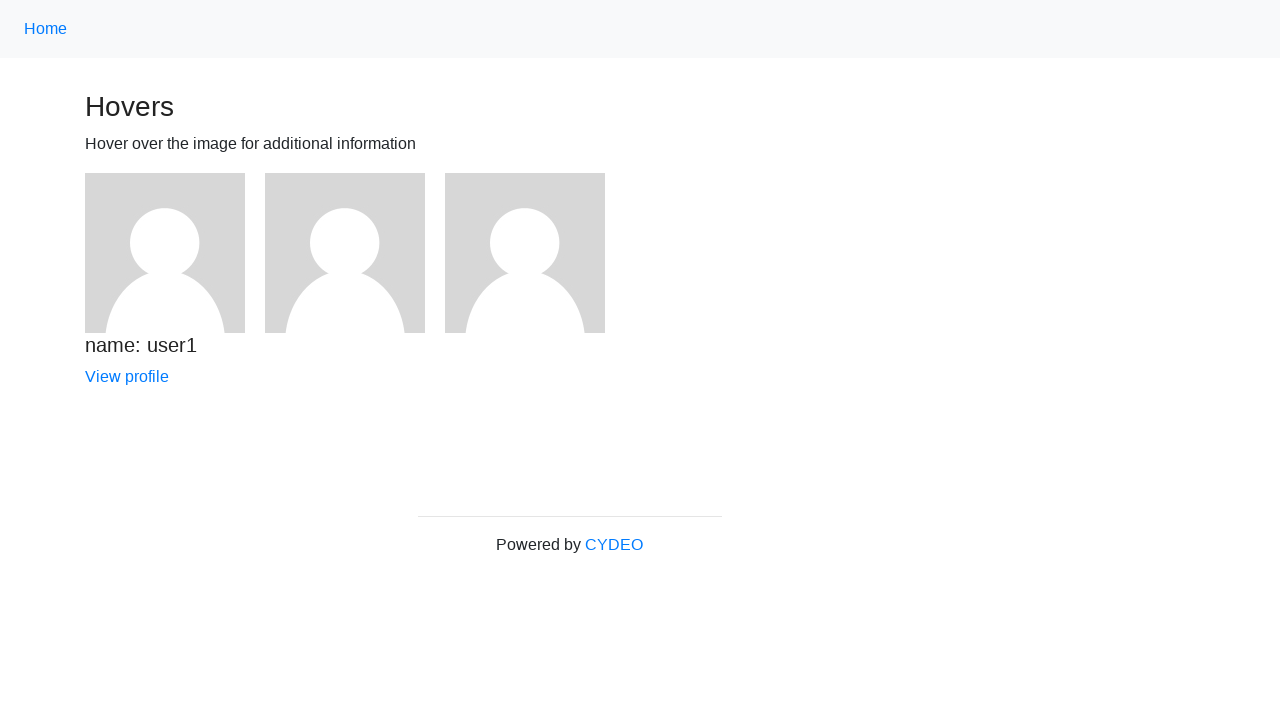

Hovered over second image at (345, 253) on (//img)[2]
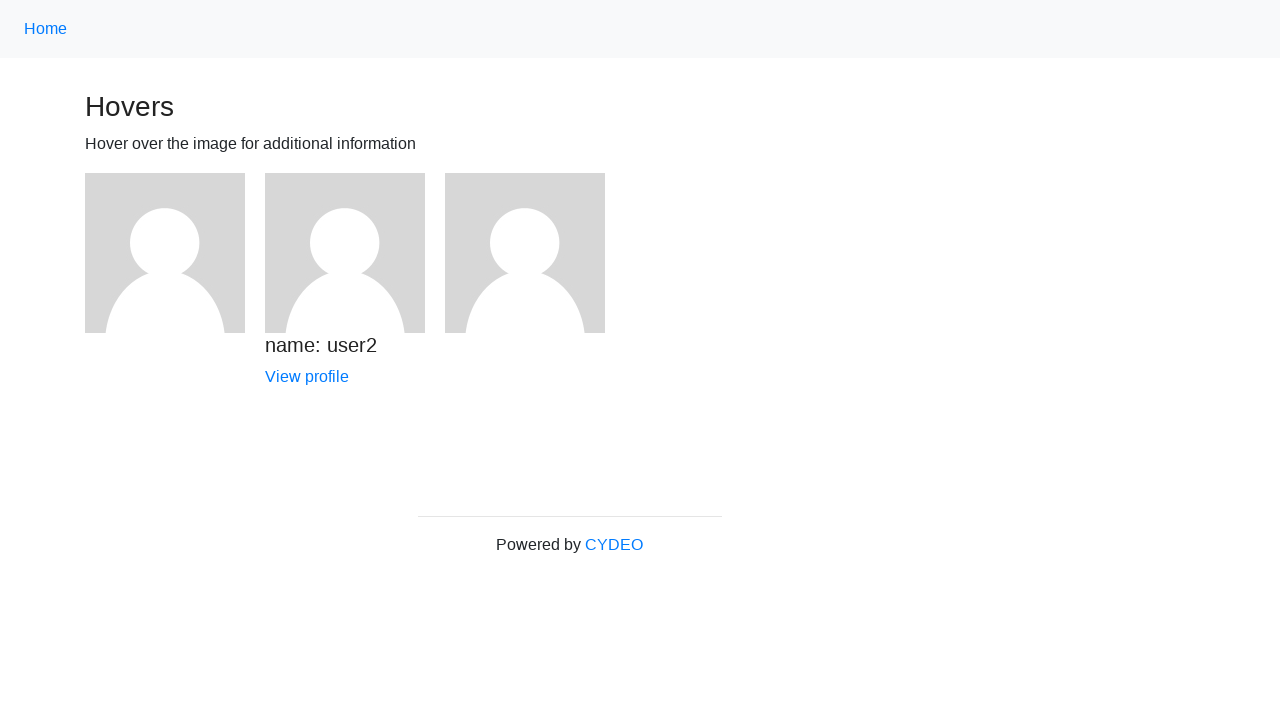

Verified that 'name: user2' is displayed
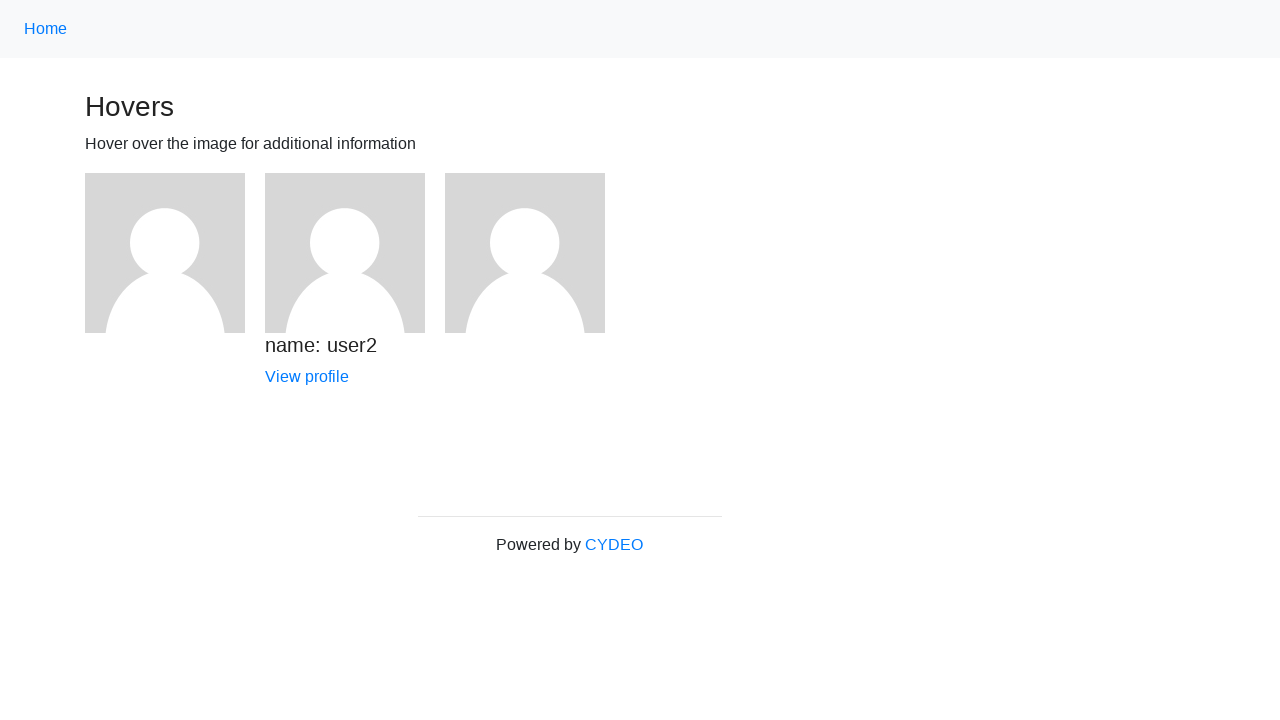

Hovered over third image at (525, 253) on (//img)[3]
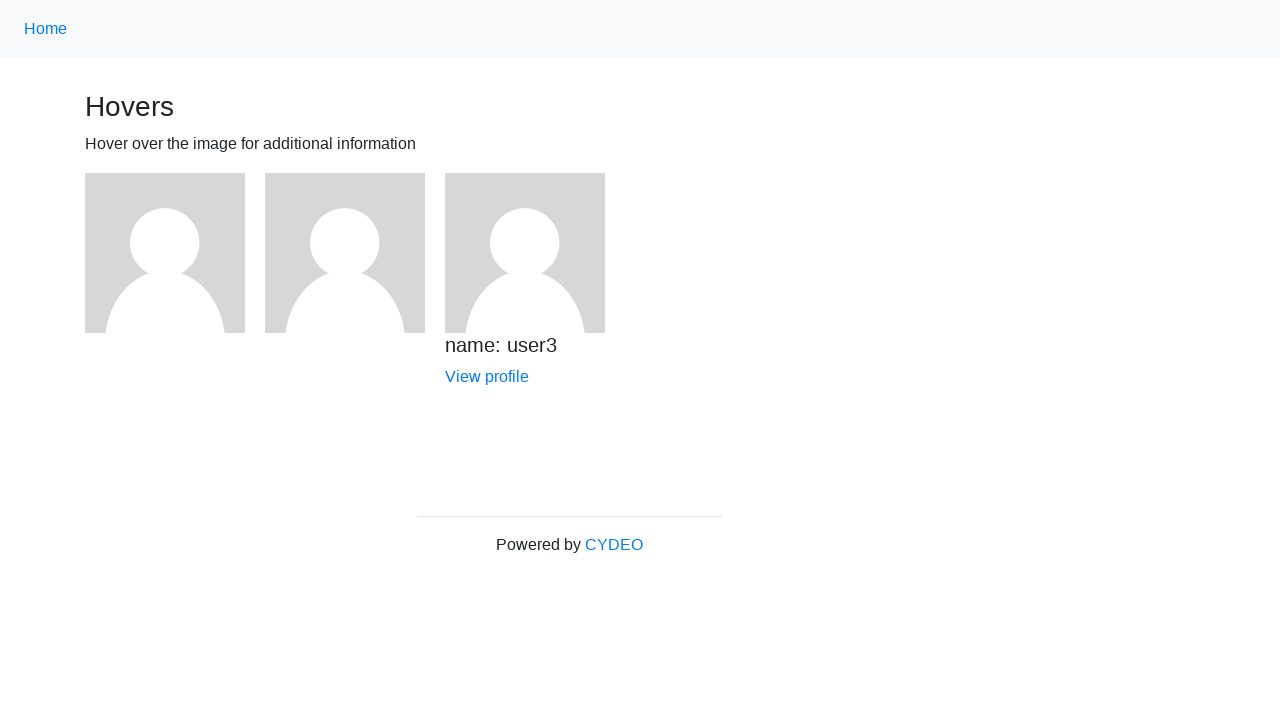

Verified that 'name: user3' is displayed
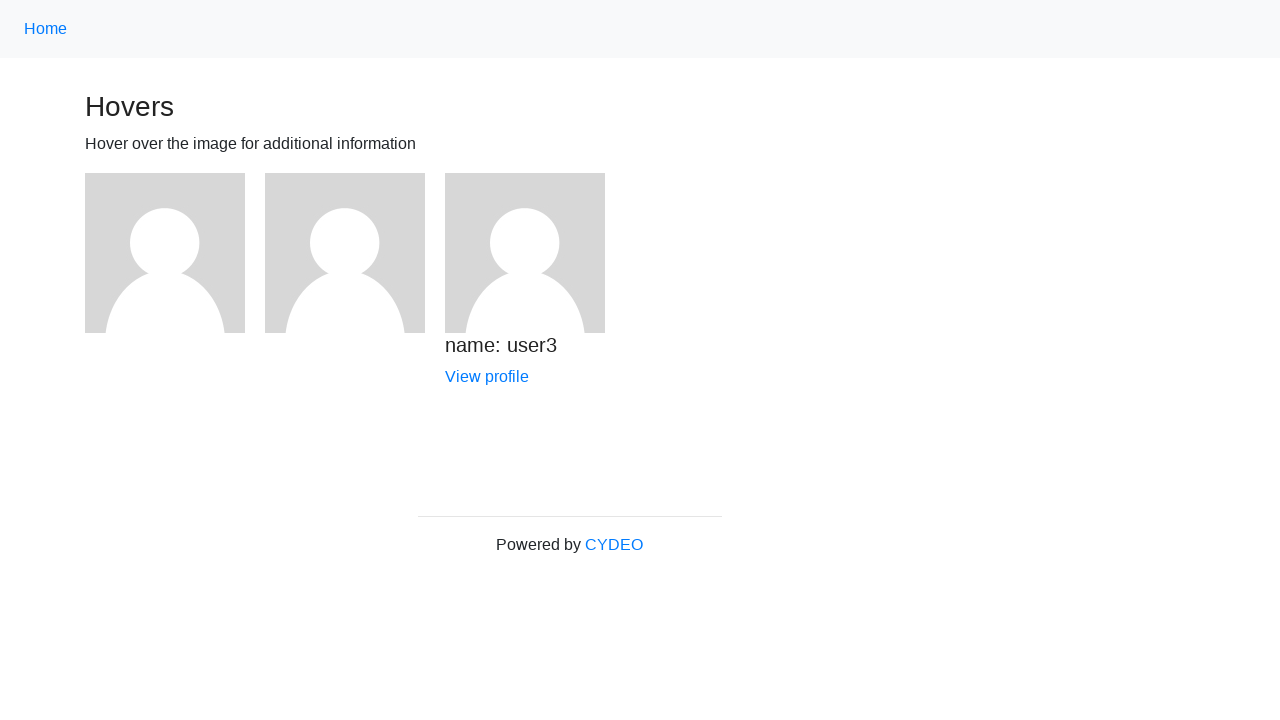

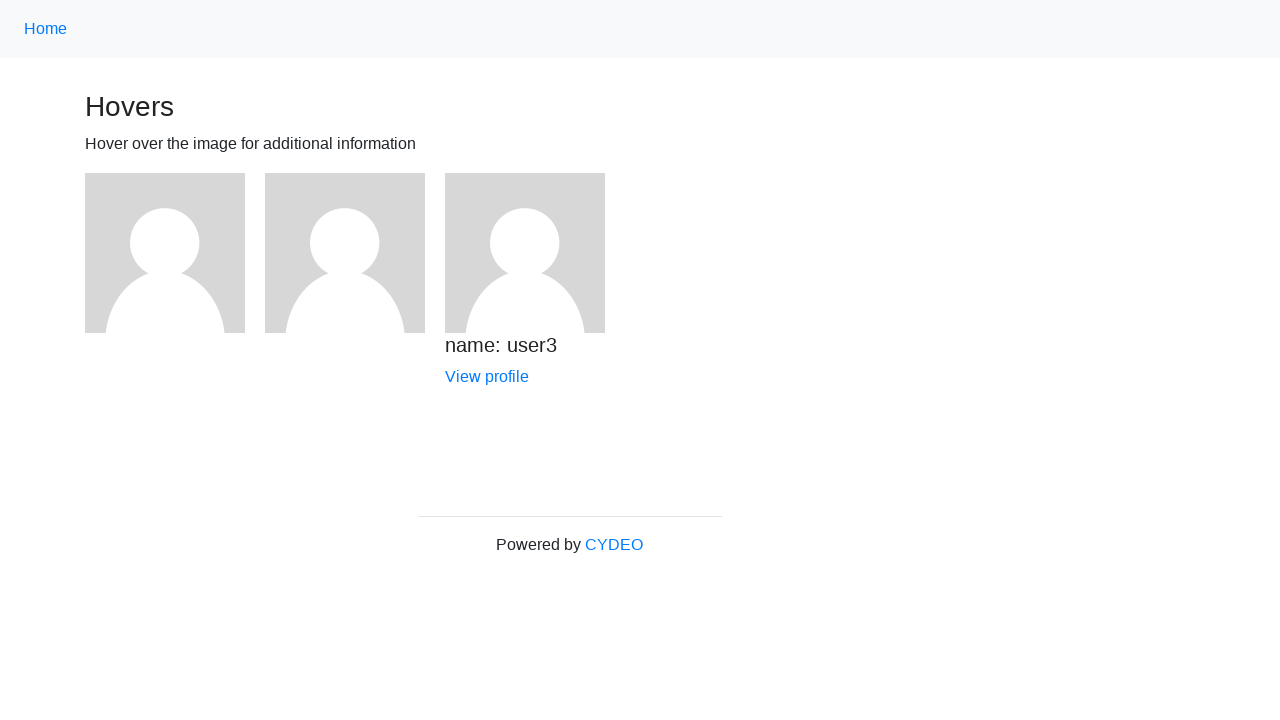